Tests basic form interaction on a window handles practice page by clearing an input field and entering text into a textbox

Starting URL: https://www.hyrtutorials.com/p/window-handles-practice.html

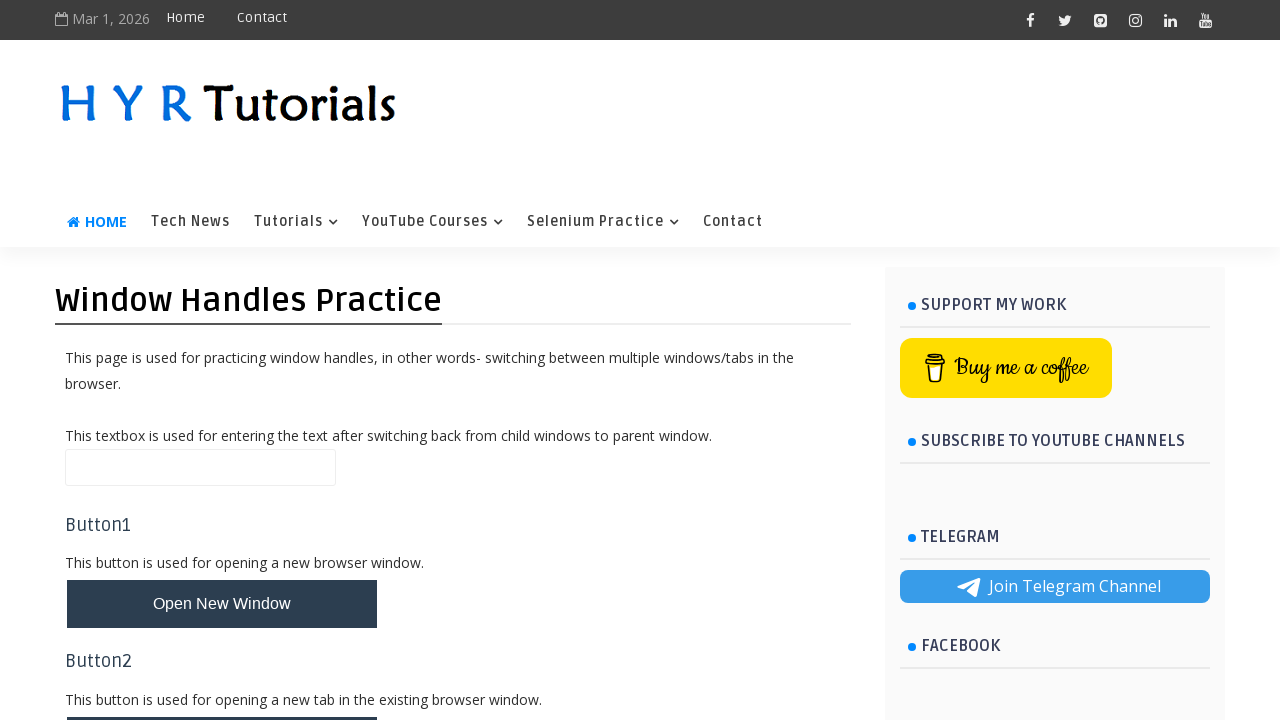

Navigated to window handles practice page
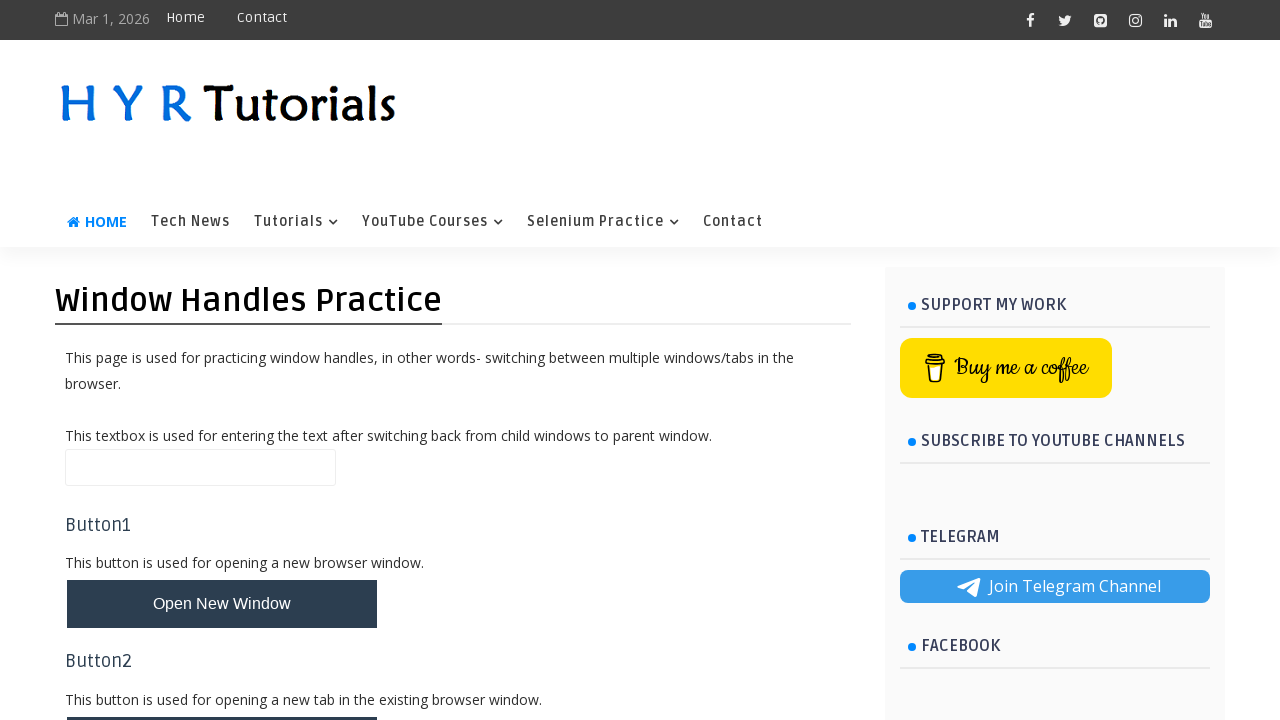

Cleared the first input field on (//input)[1]
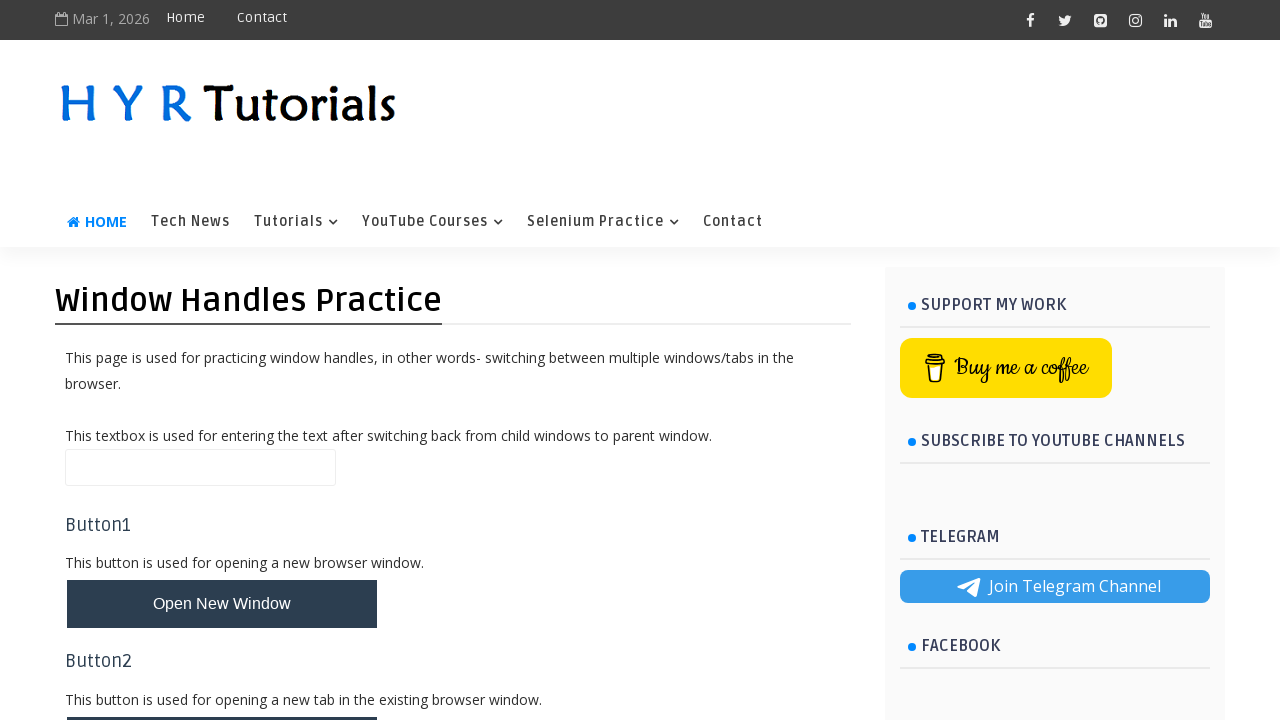

Filled the textbox with 'hehehehe' on input.whTextBox
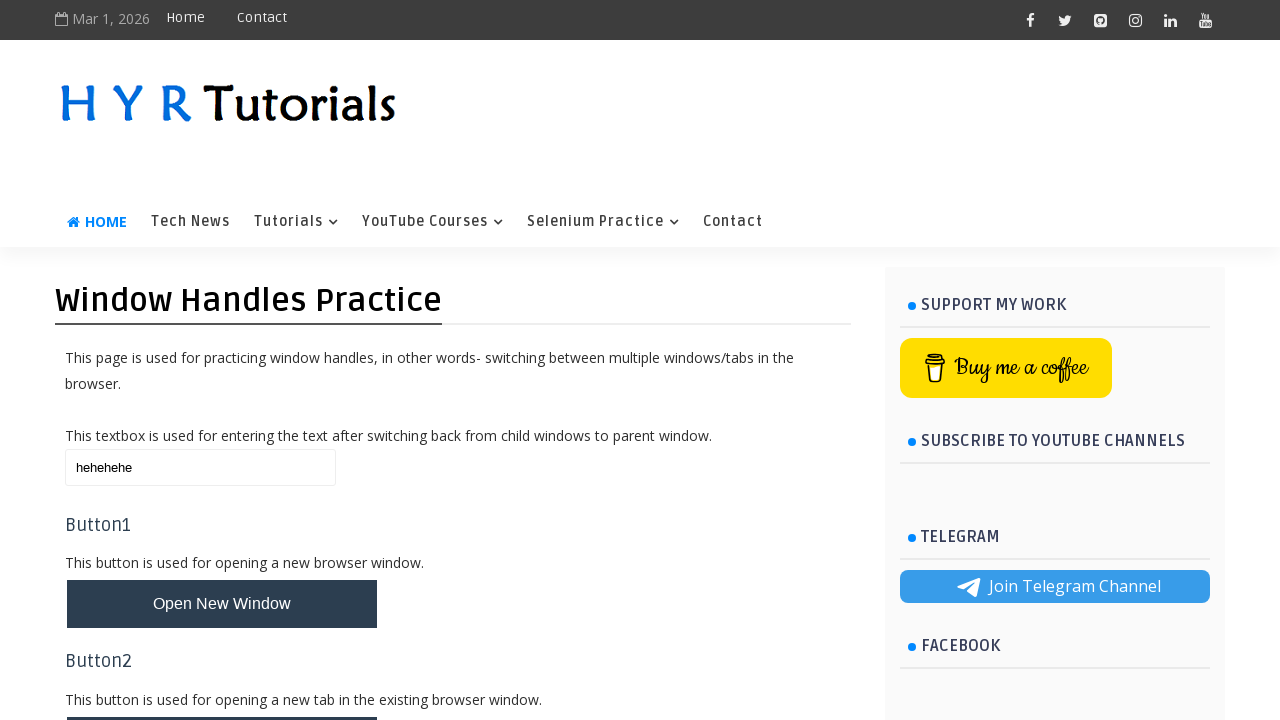

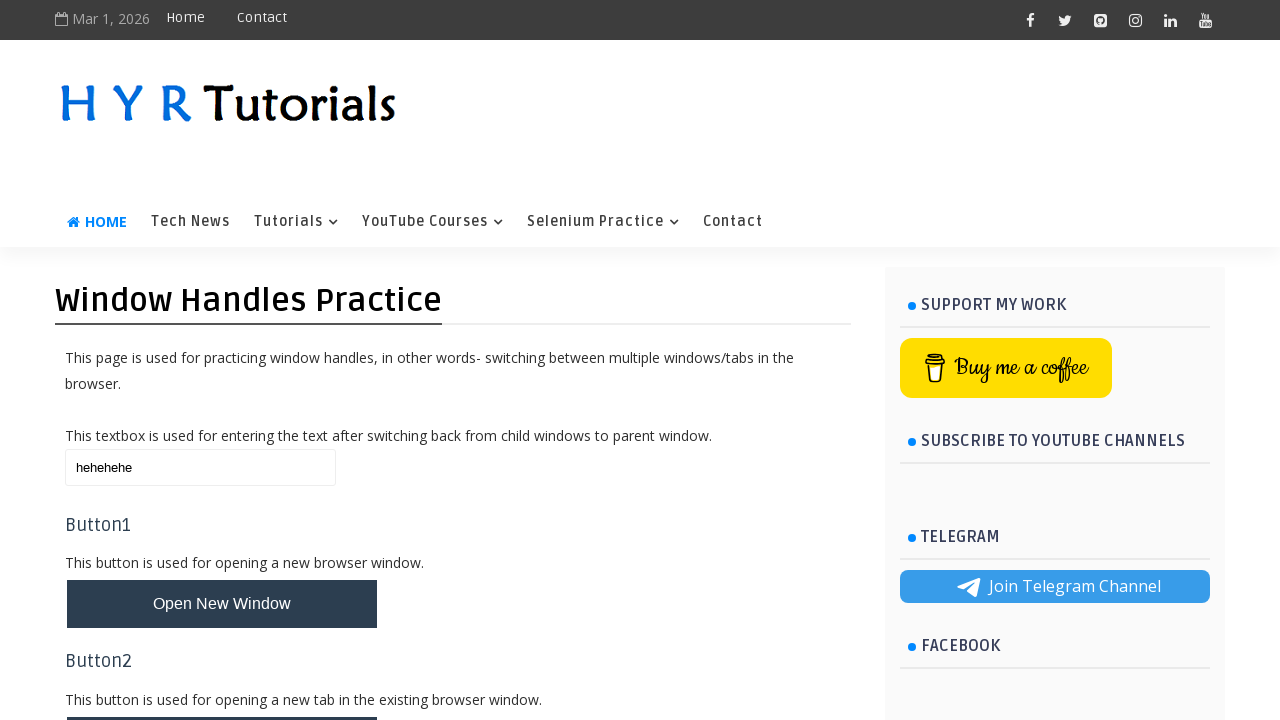